Tests contact form validation by entering numbers in the name field and verifying error message

Starting URL: https://elsewedy123.github.io/Egyplast/contact.html

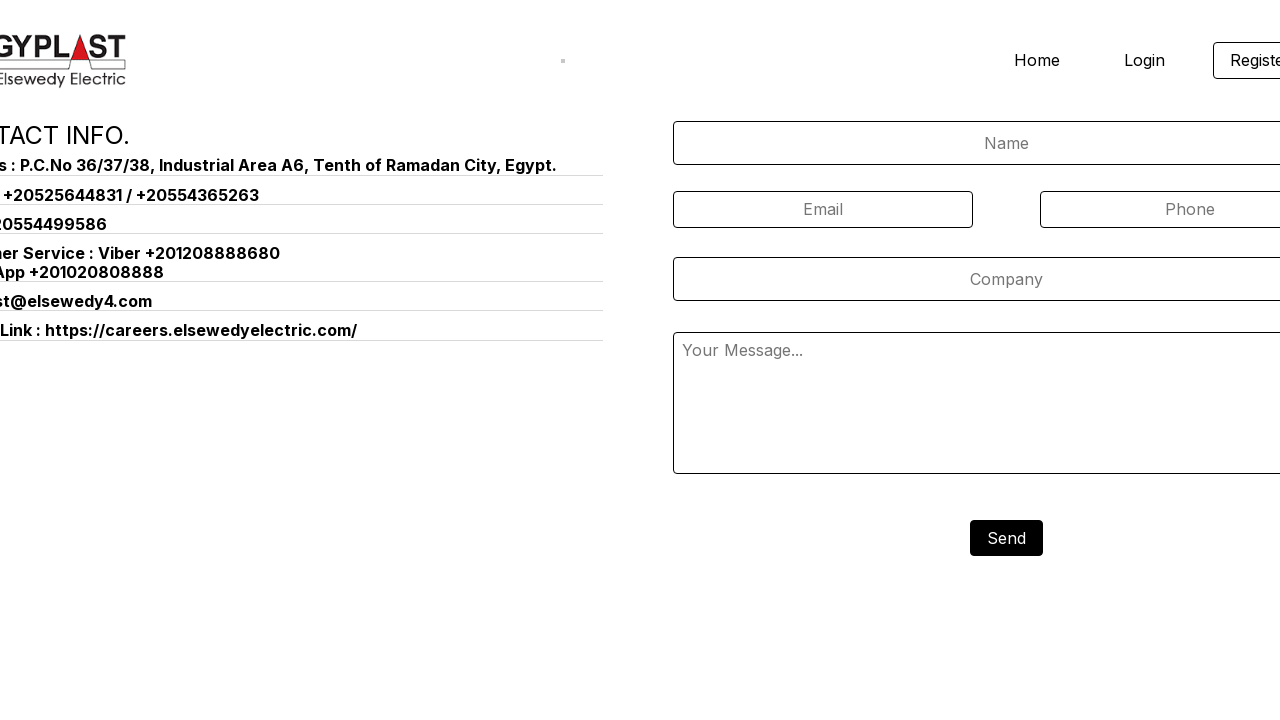

Filled name field with numbers '123' on #name
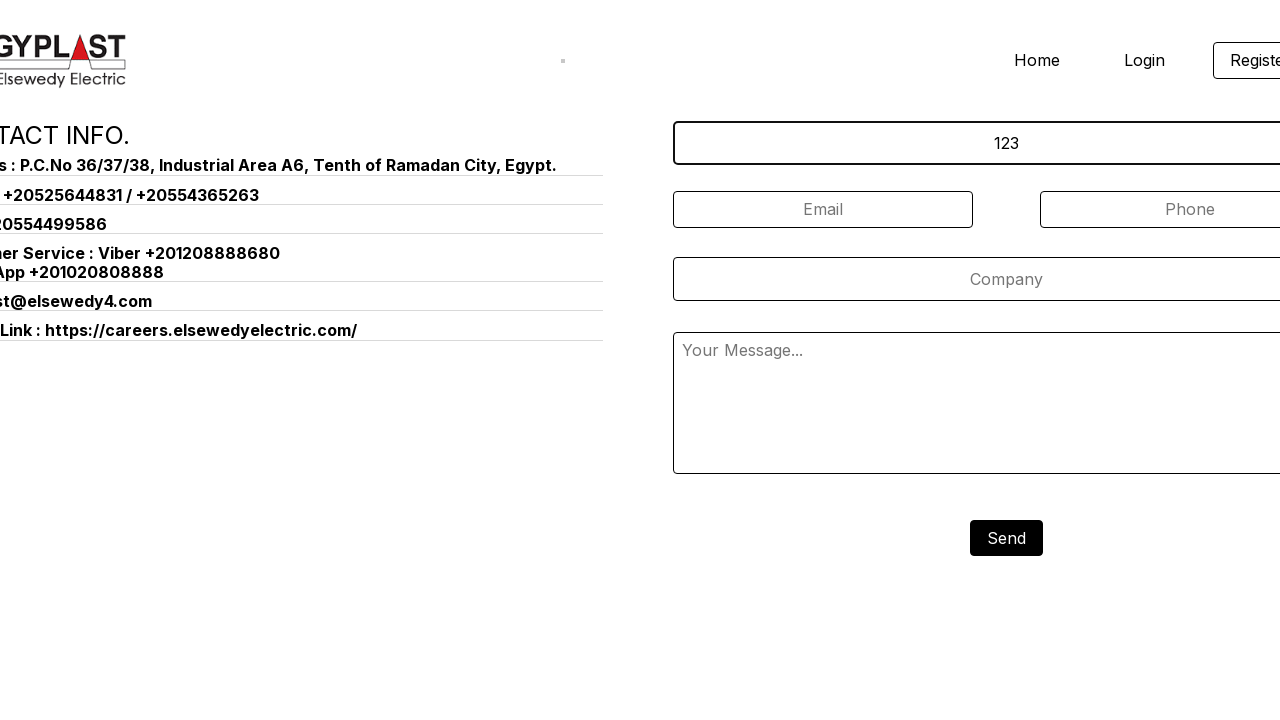

Filled phone field with '01229335912' on #phone
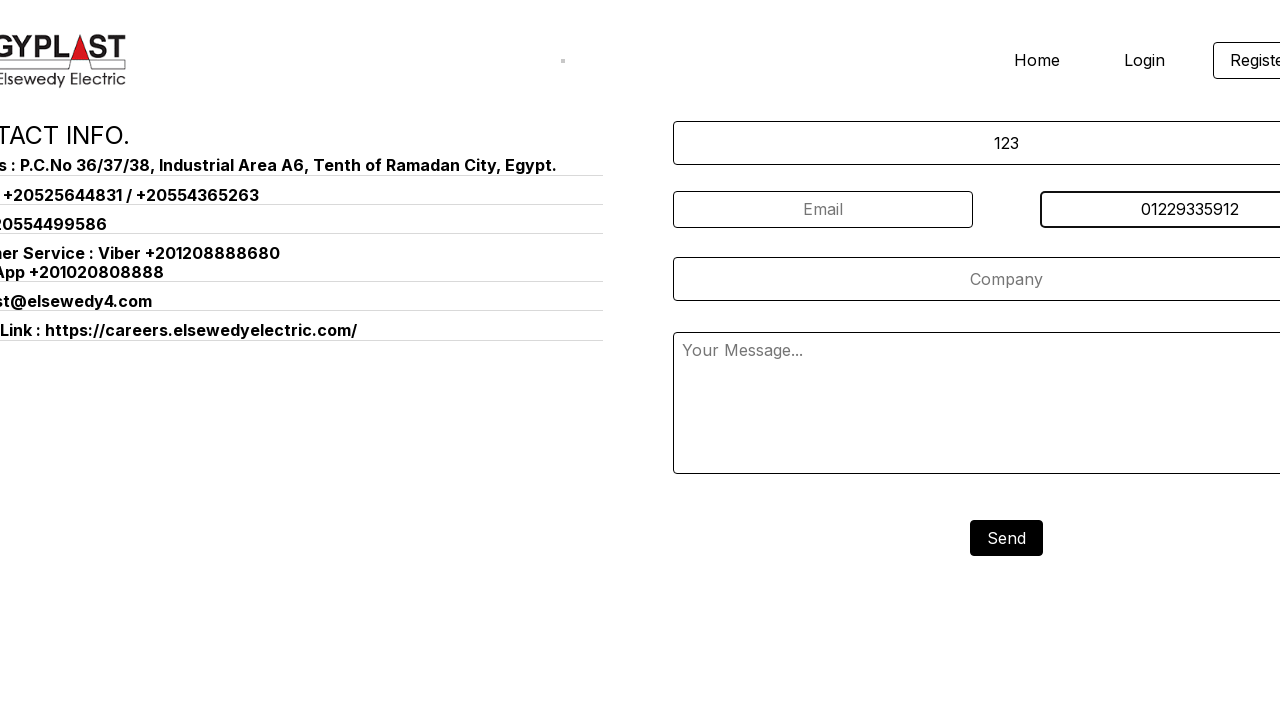

Filled email field with 'hoamamkg.1900@gmail.com' on #email
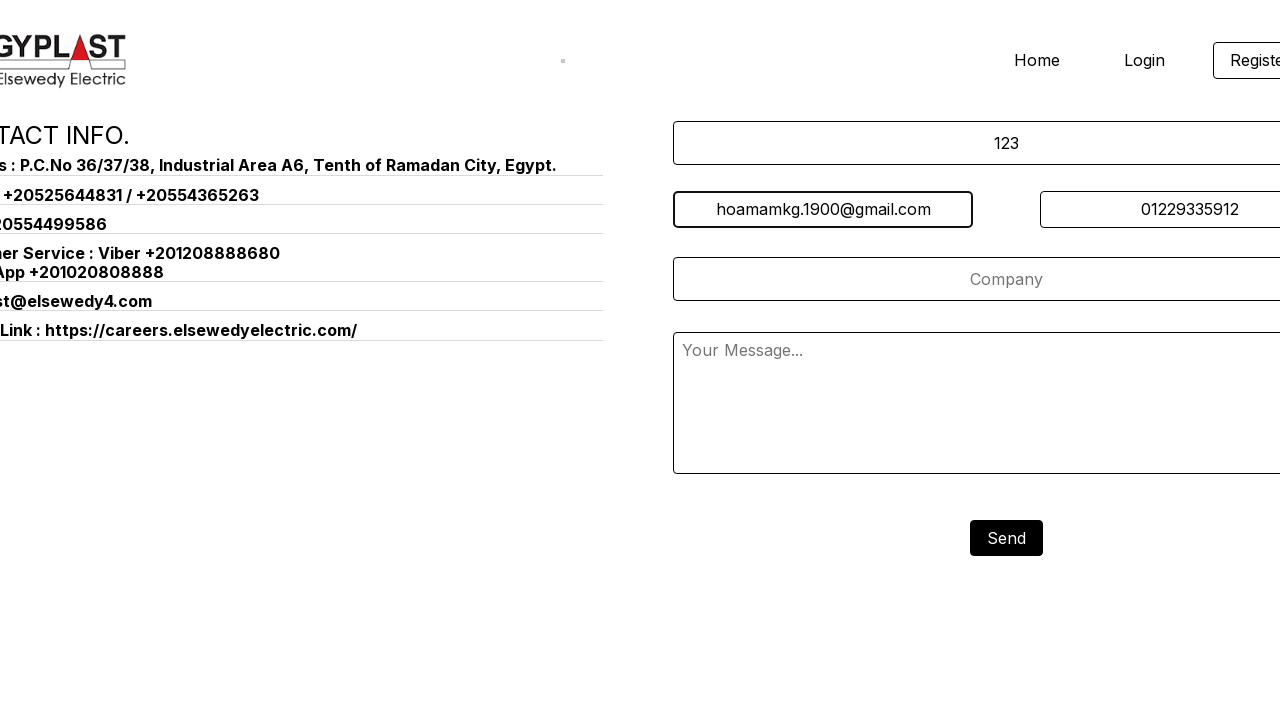

Filled company field with 'Elsewedy' on #company
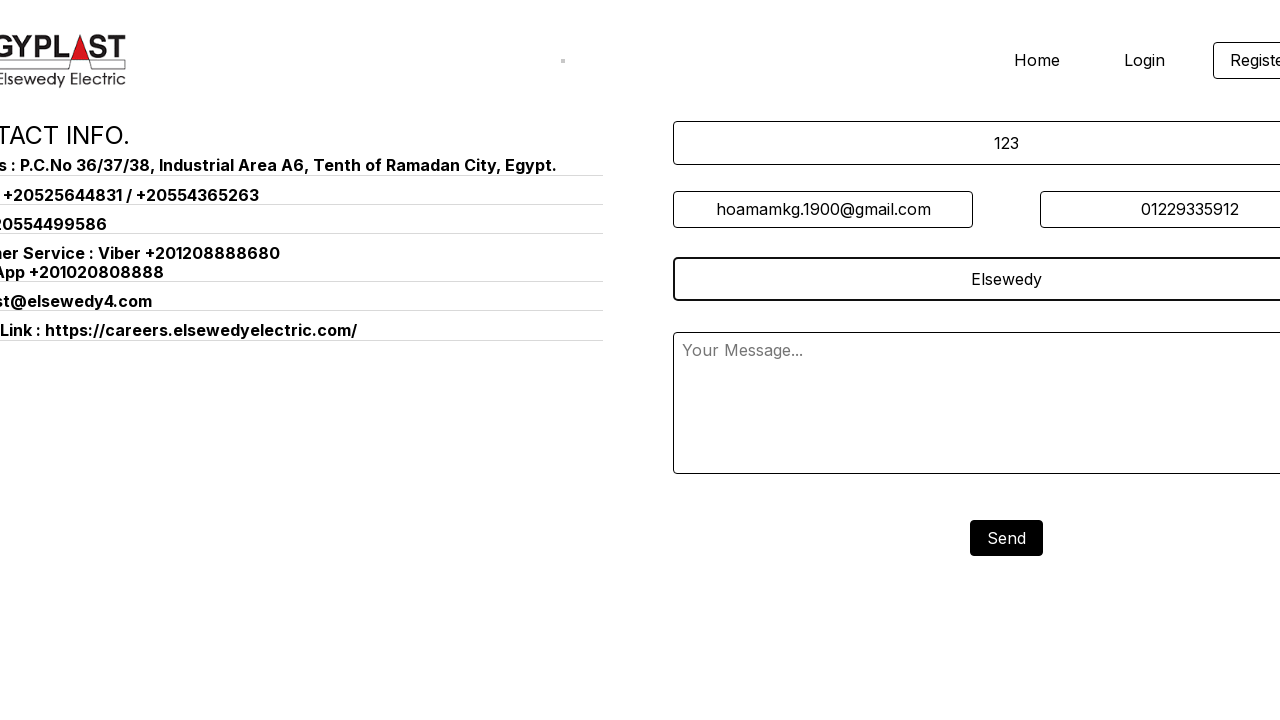

Filled message field with 'Hello' on #message
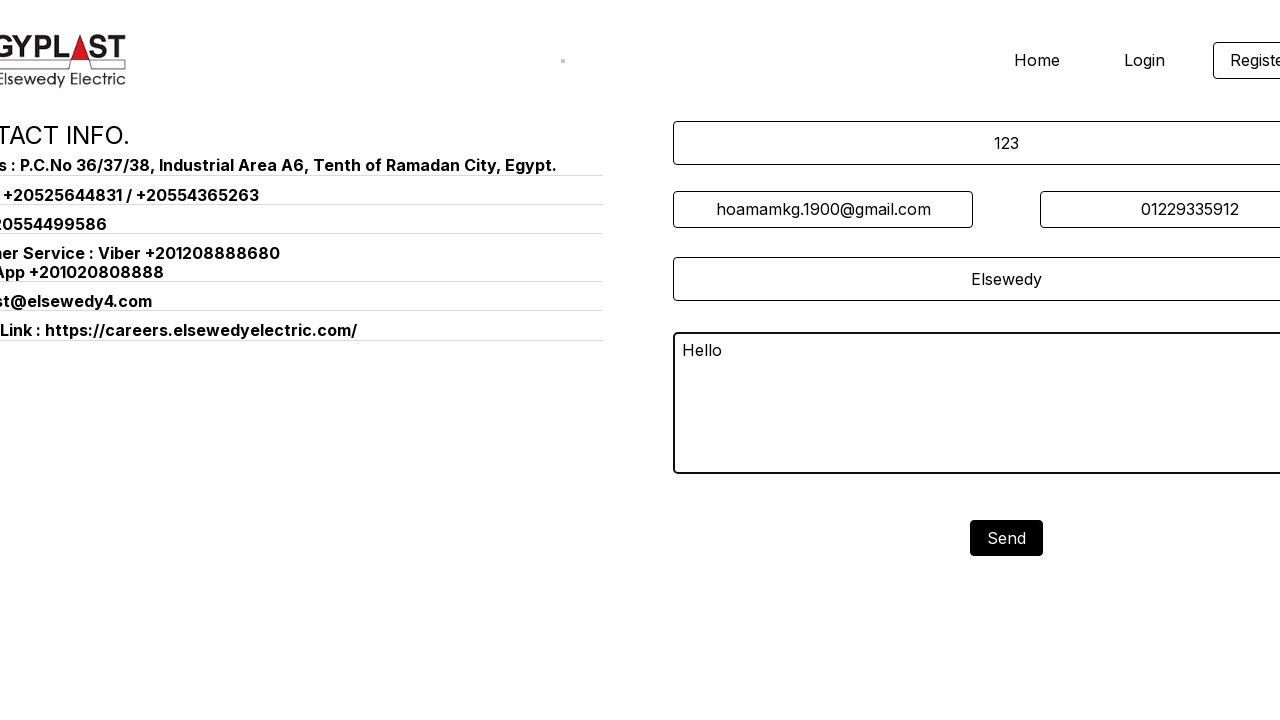

Clicked send button to submit form at (1006, 538) on .app-component-button
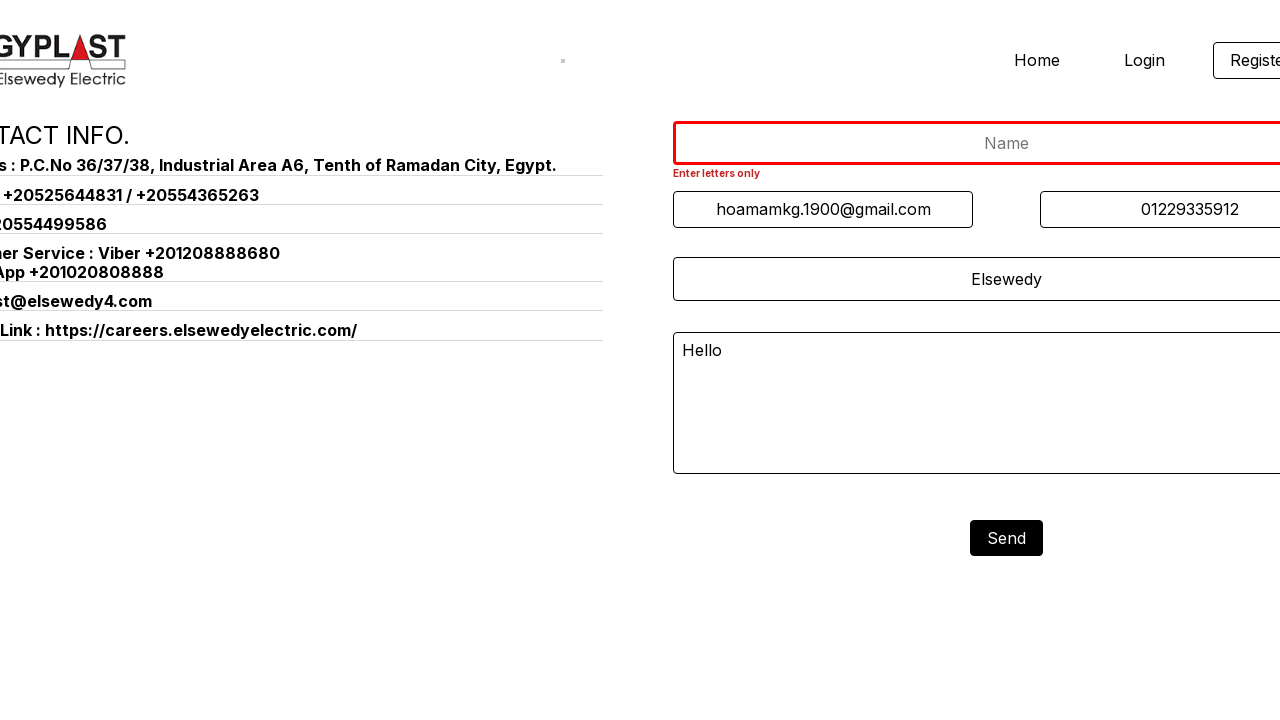

Error message appeared for invalid name field
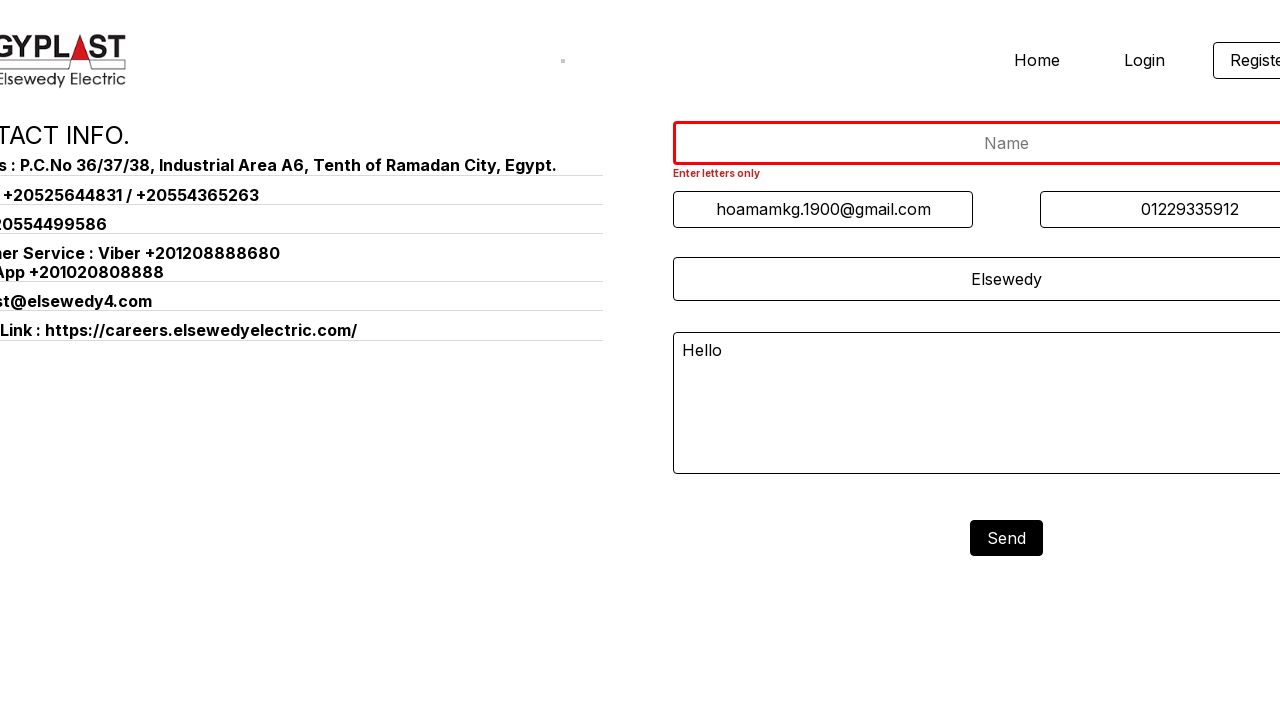

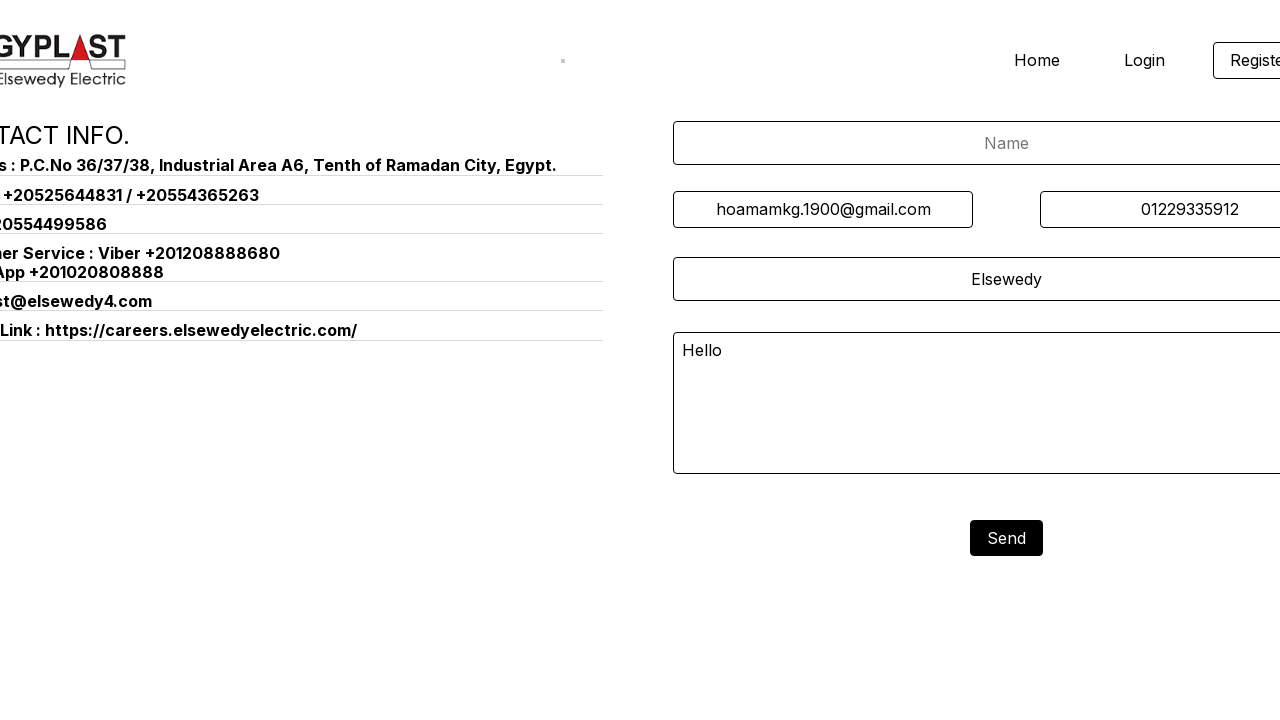